Tests opening a new browser tab by clicking an "Open Tab" button and then switching to the newly opened tab

Starting URL: https://rahulshettyacademy.com/AutomationPractice/

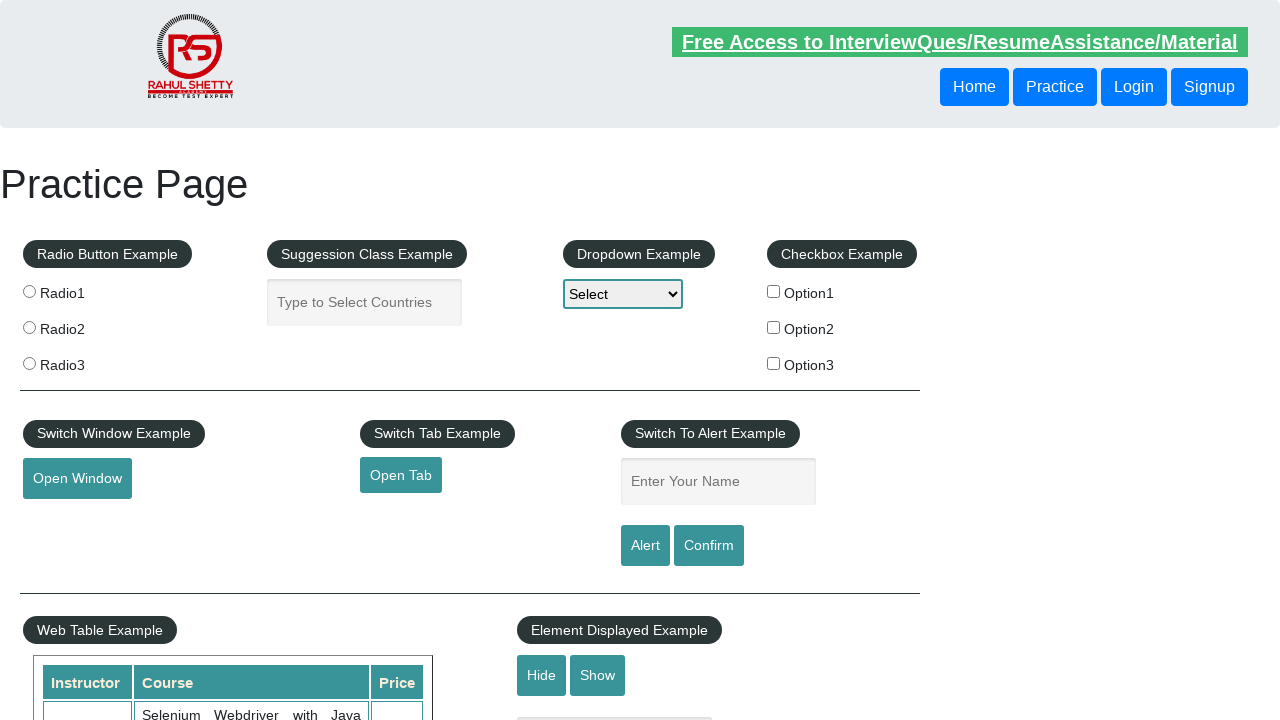

Clicked 'Open Tab' button to open a new tab at (401, 475) on #opentab
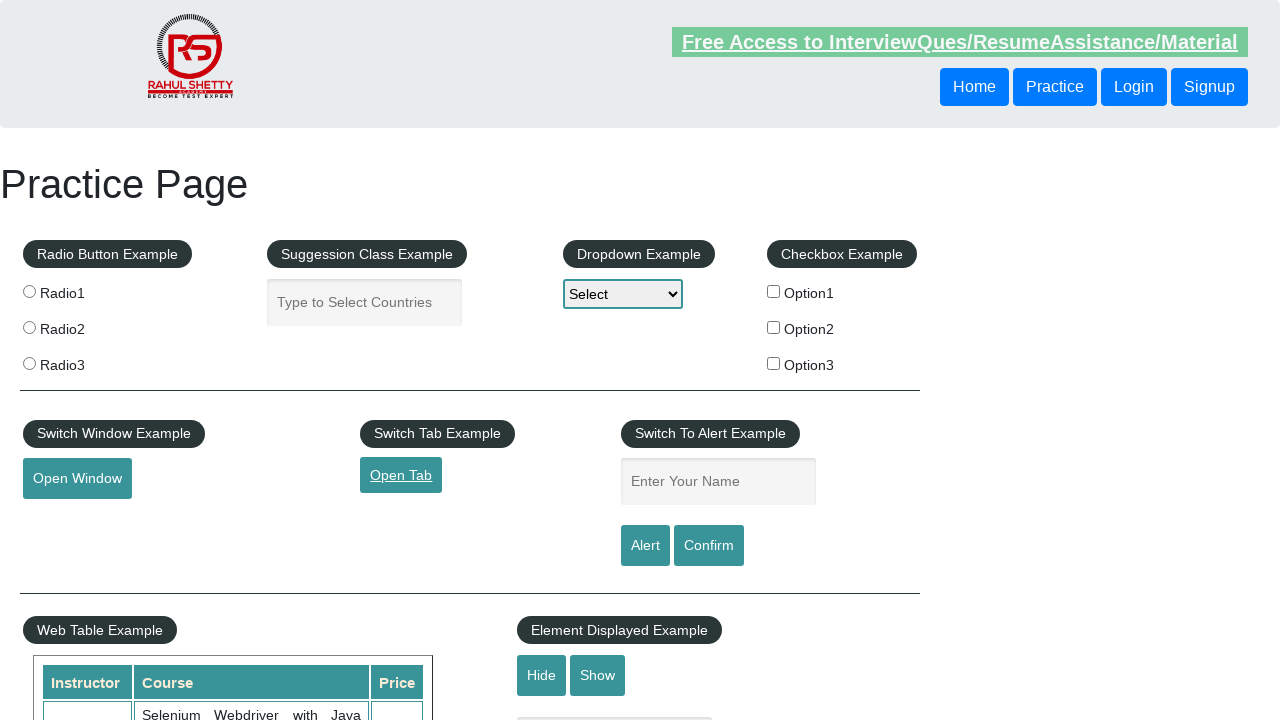

Captured the newly opened tab
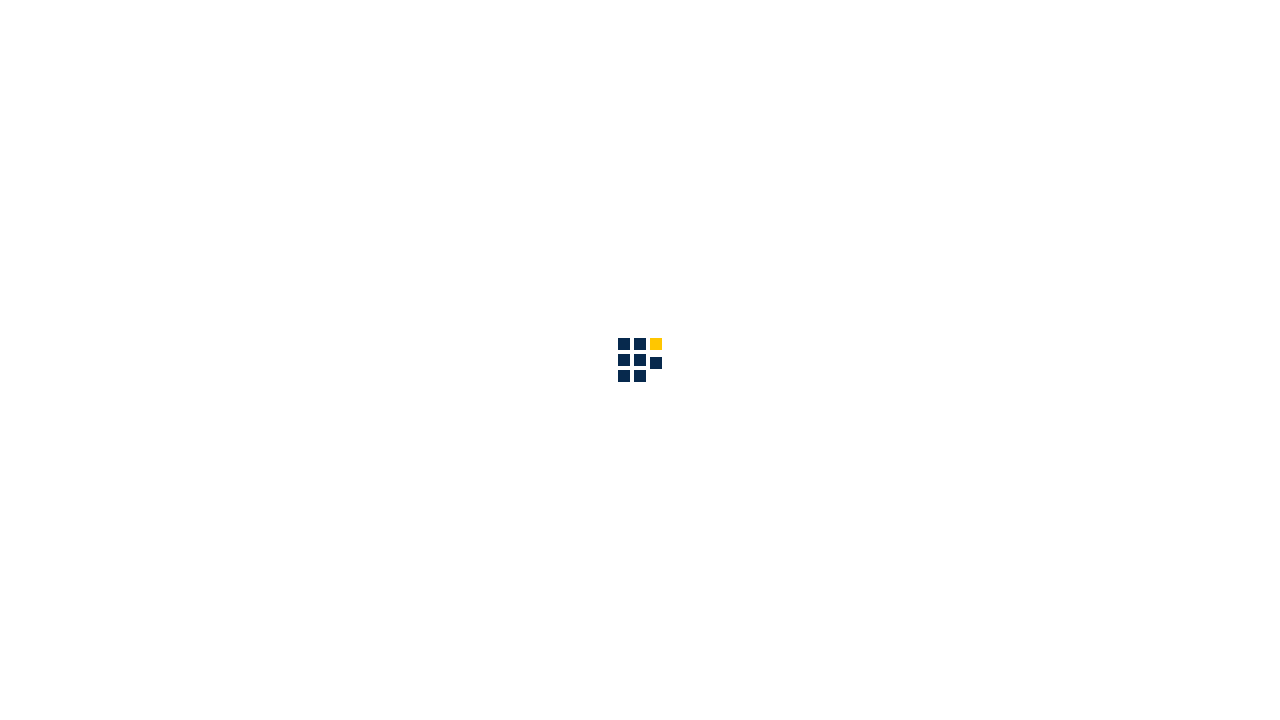

New tab finished loading
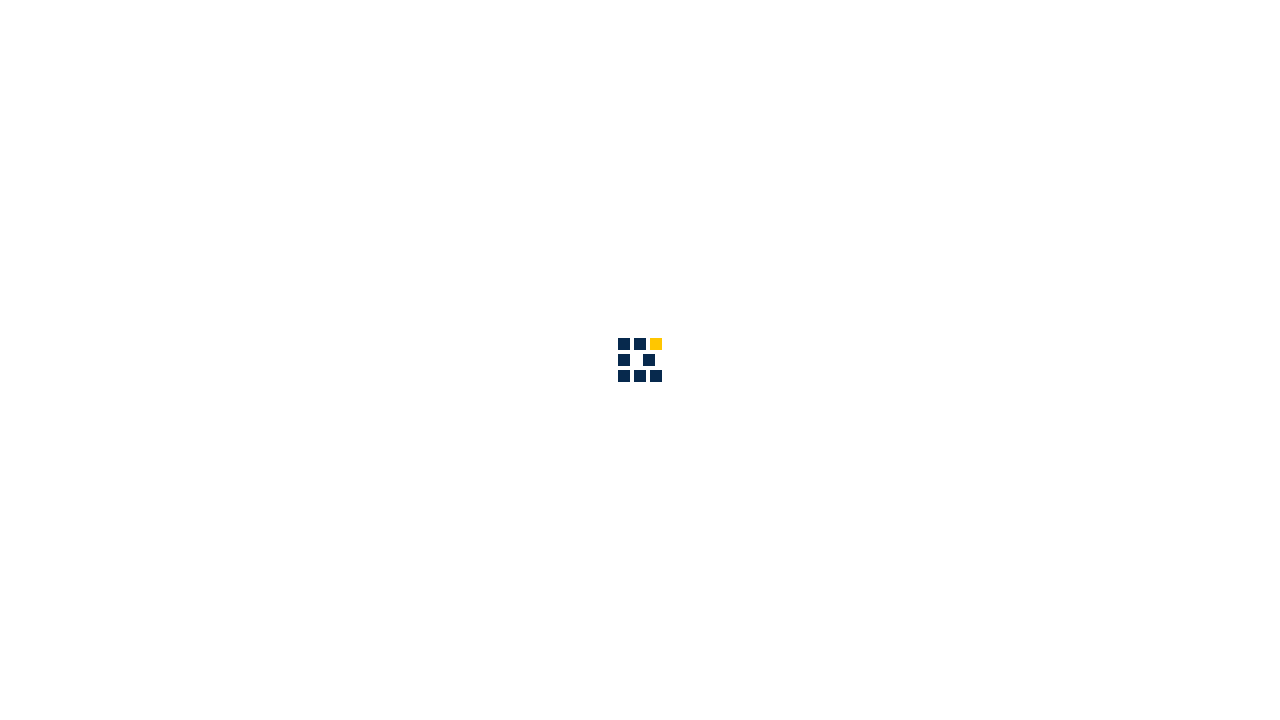

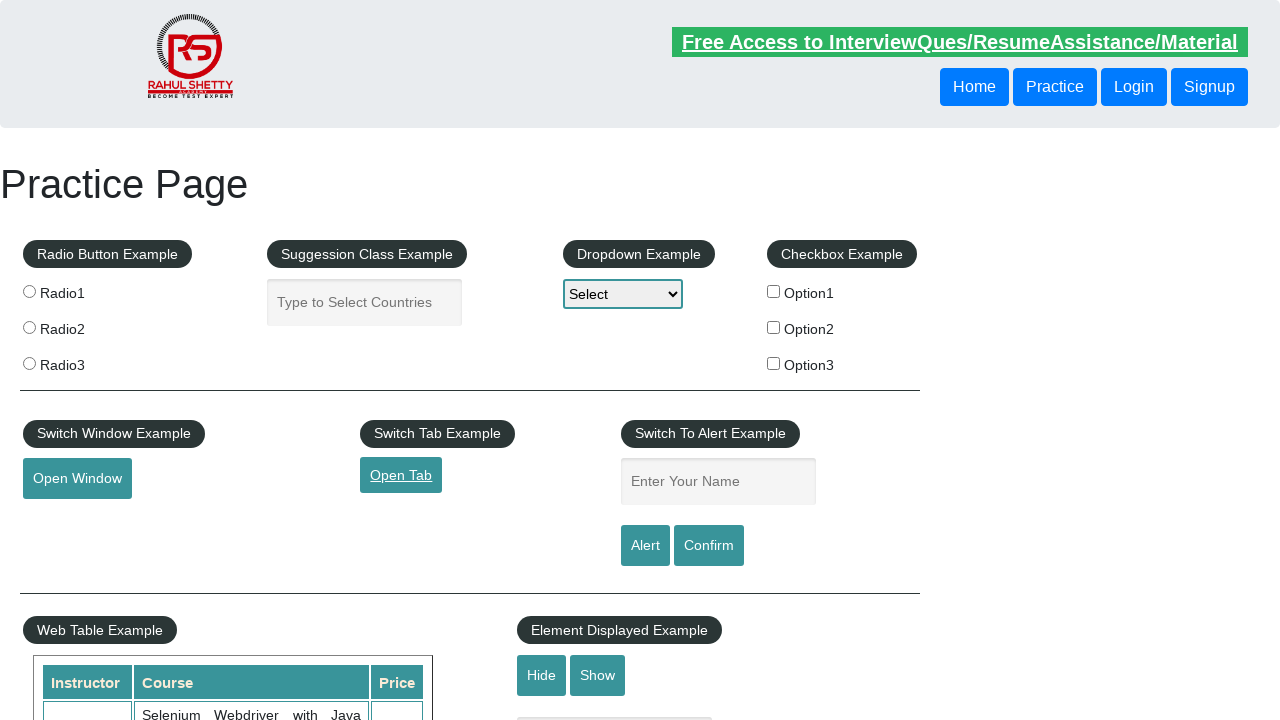